Navigates to a token verification page on rugcheck.xyz and checks for risk level information and mutable metadata presence

Starting URL: https://rugcheck.xyz/tokens/7GCihgDB8fe6KNjn2MYtkzZcRjQy3t9GHdC8uHYmW2hr

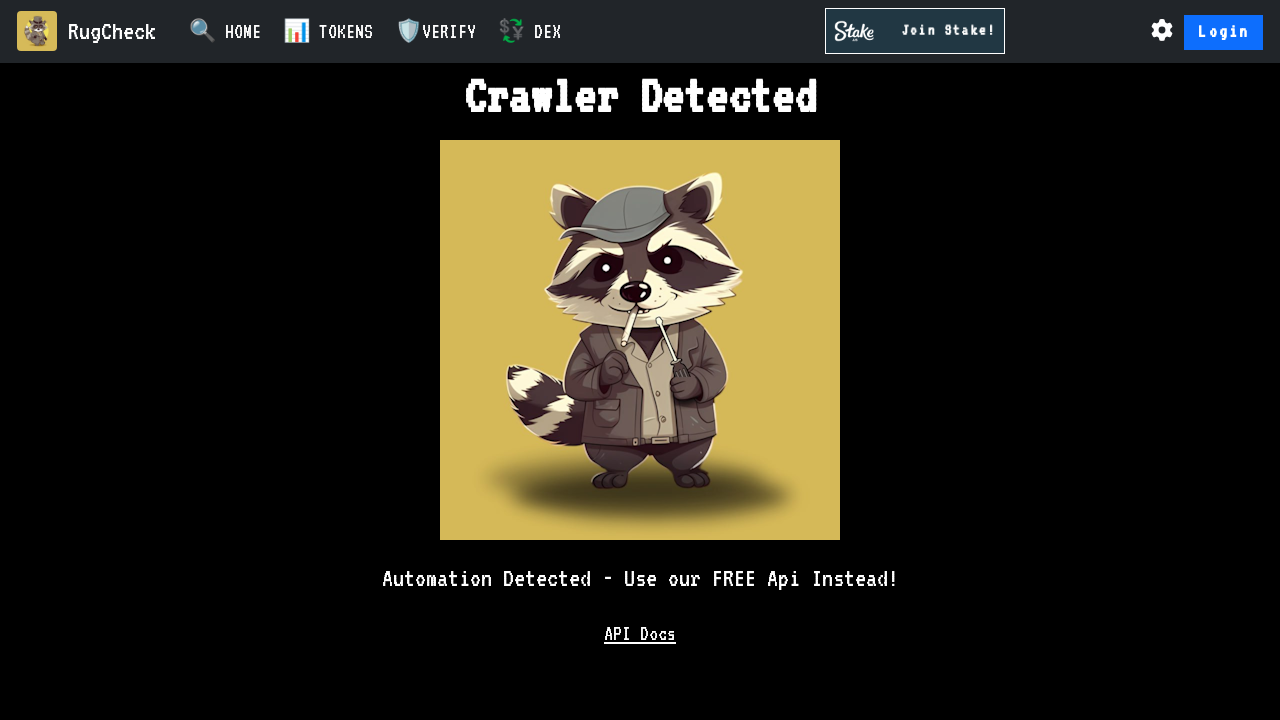

Waited 5 seconds for page to fully load
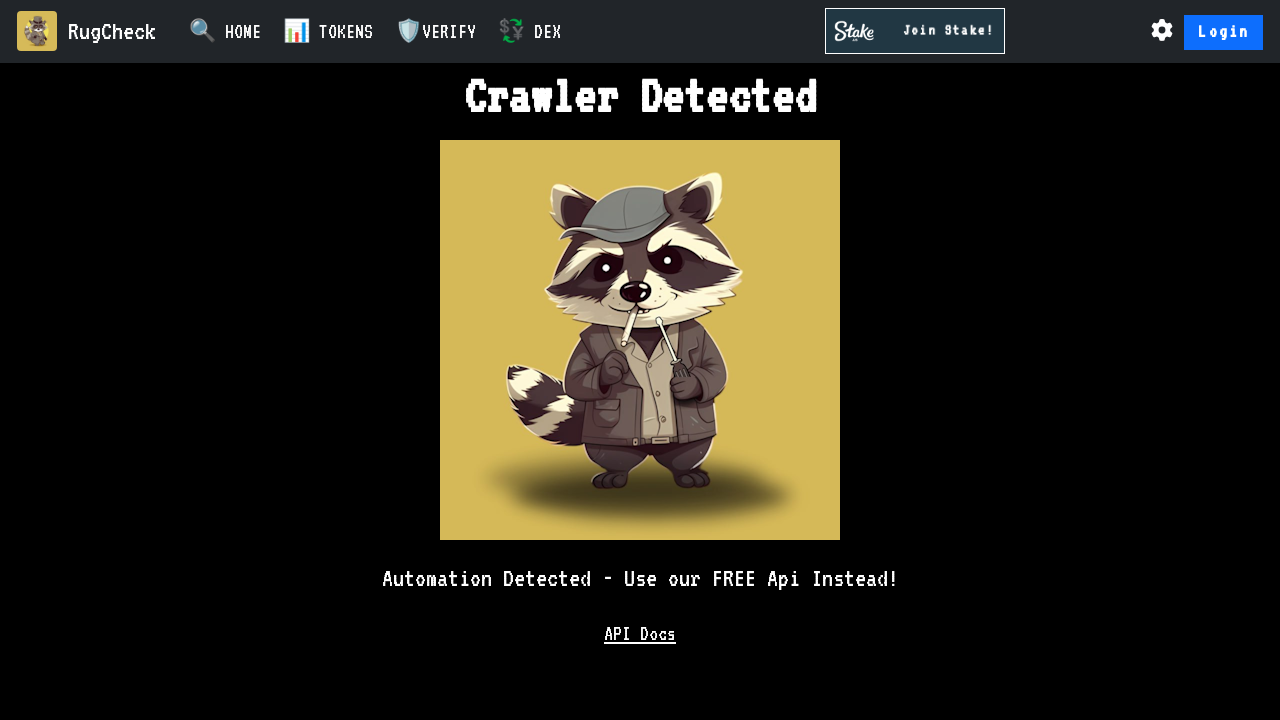

Located risk level element (div.risk h1)
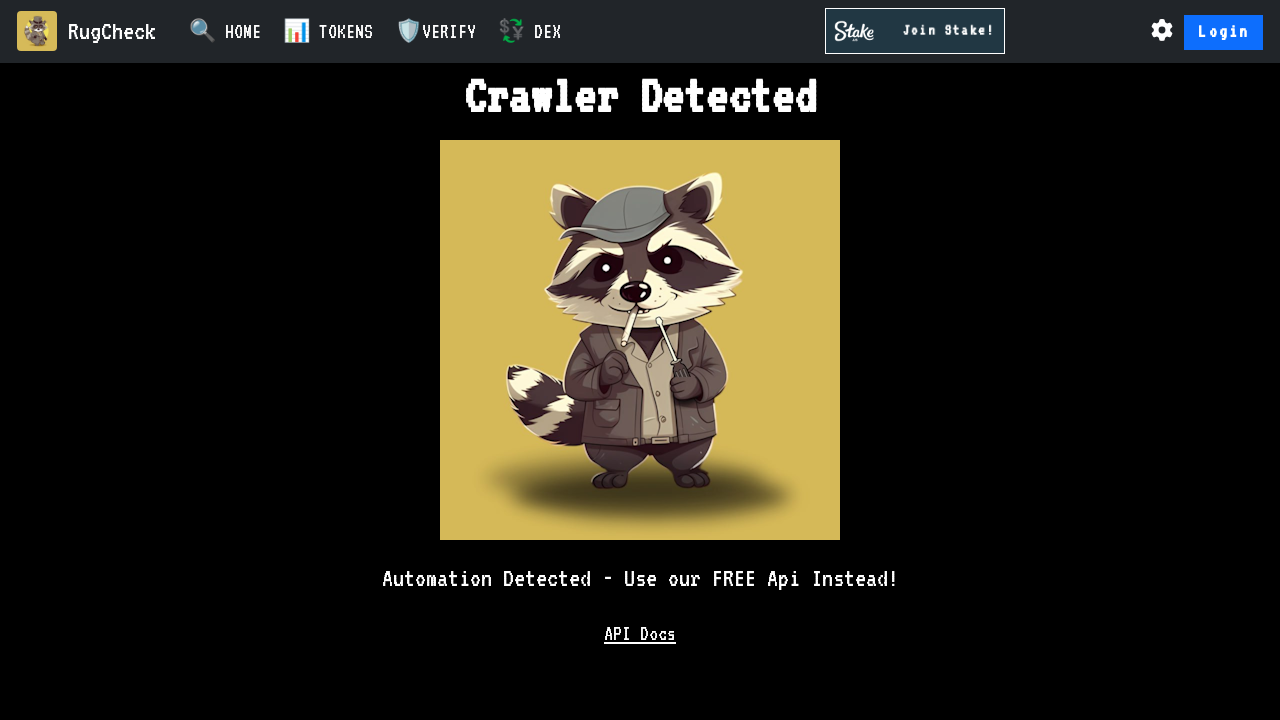

Risk level element is not visible
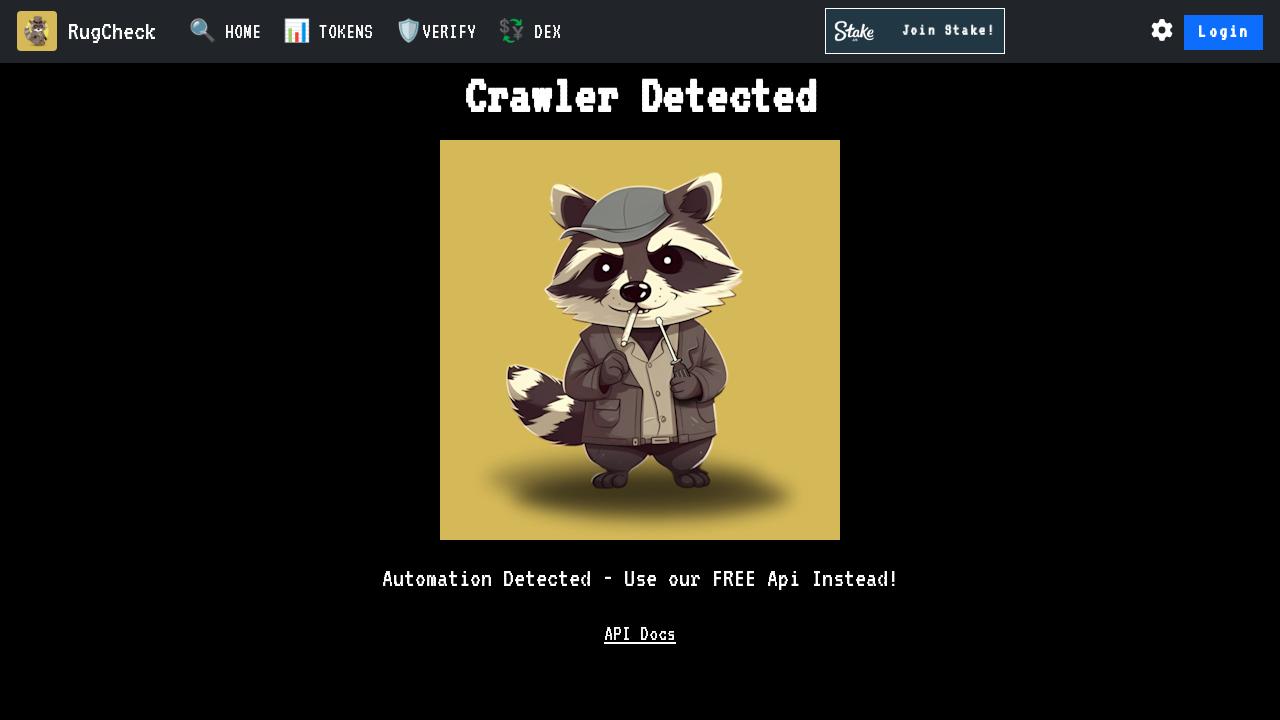

Located mutable metadata element
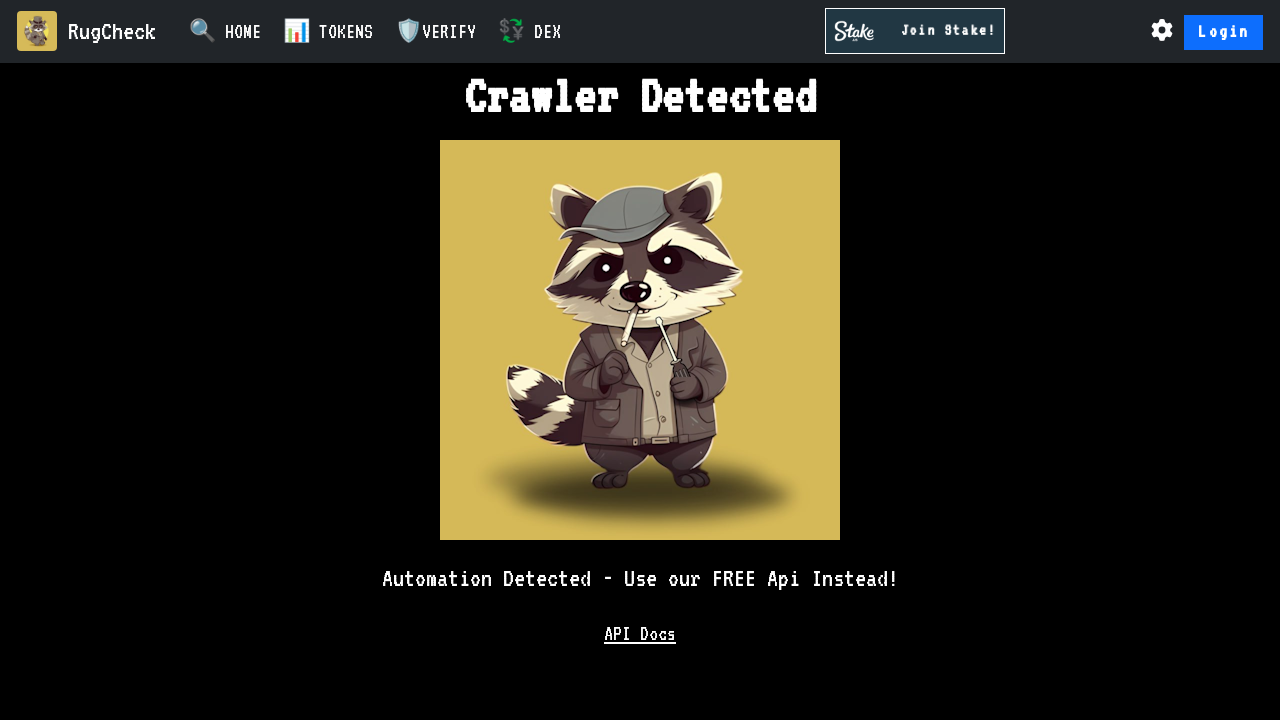

Mutable metadata warning is not visible
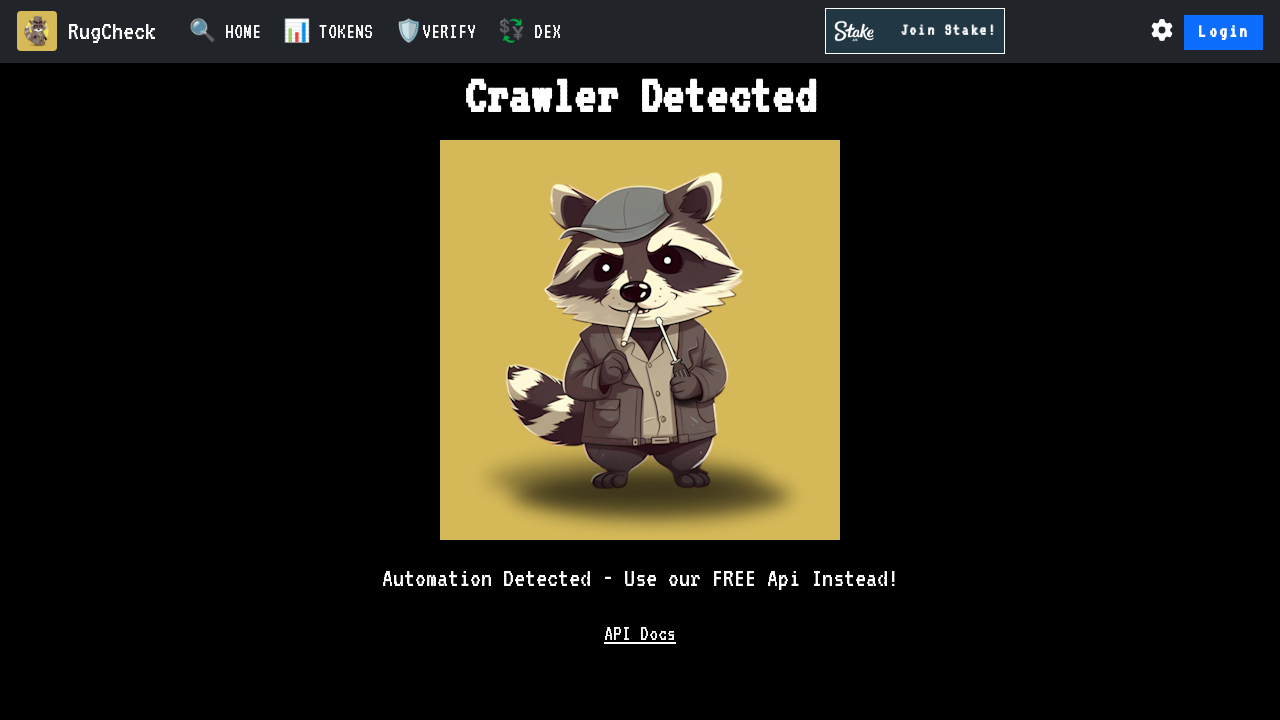

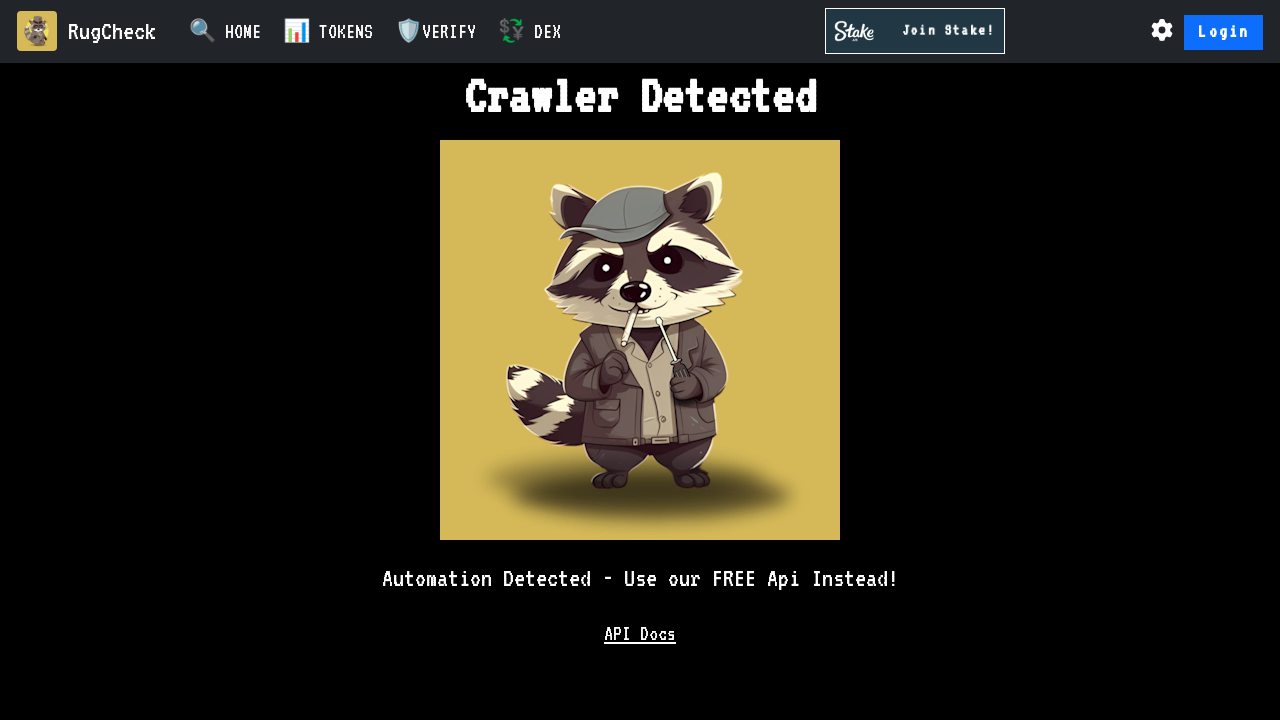